Tests that completed items are removed when Clear completed button is clicked

Starting URL: https://demo.playwright.dev/todomvc

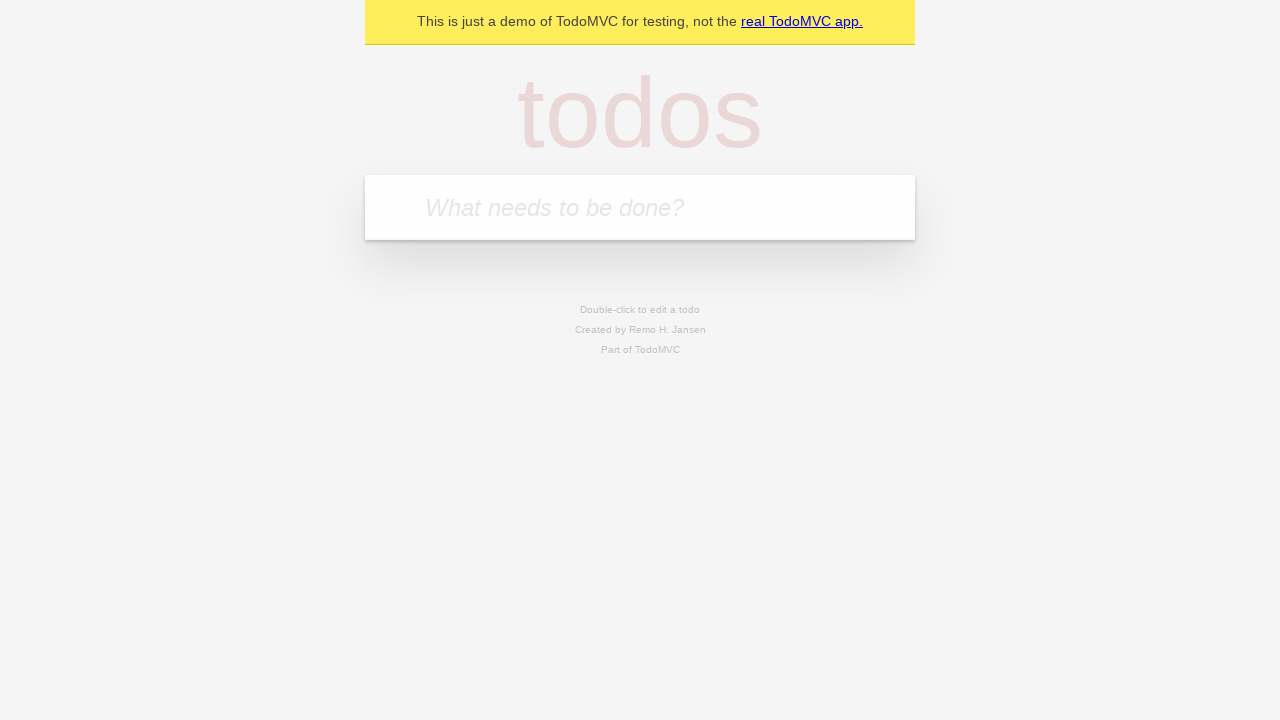

Filled todo input with 'buy some cheese' on internal:attr=[placeholder="What needs to be done?"i]
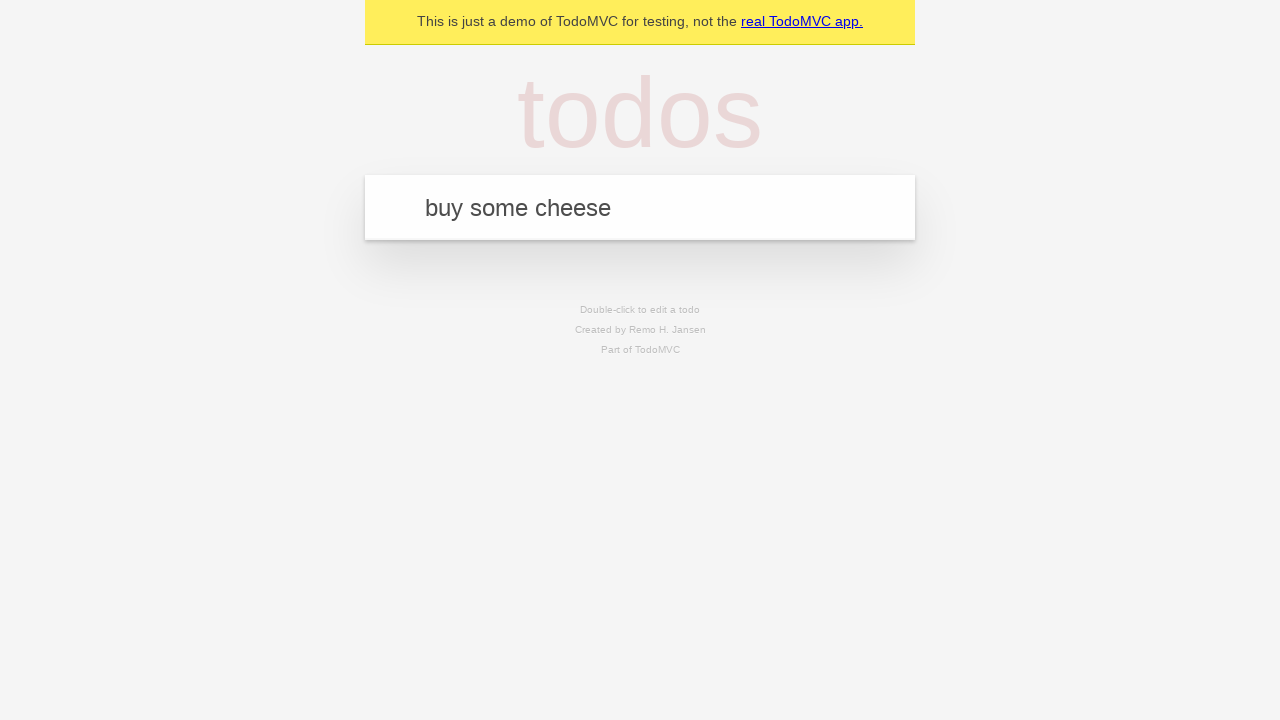

Pressed Enter to add first todo item on internal:attr=[placeholder="What needs to be done?"i]
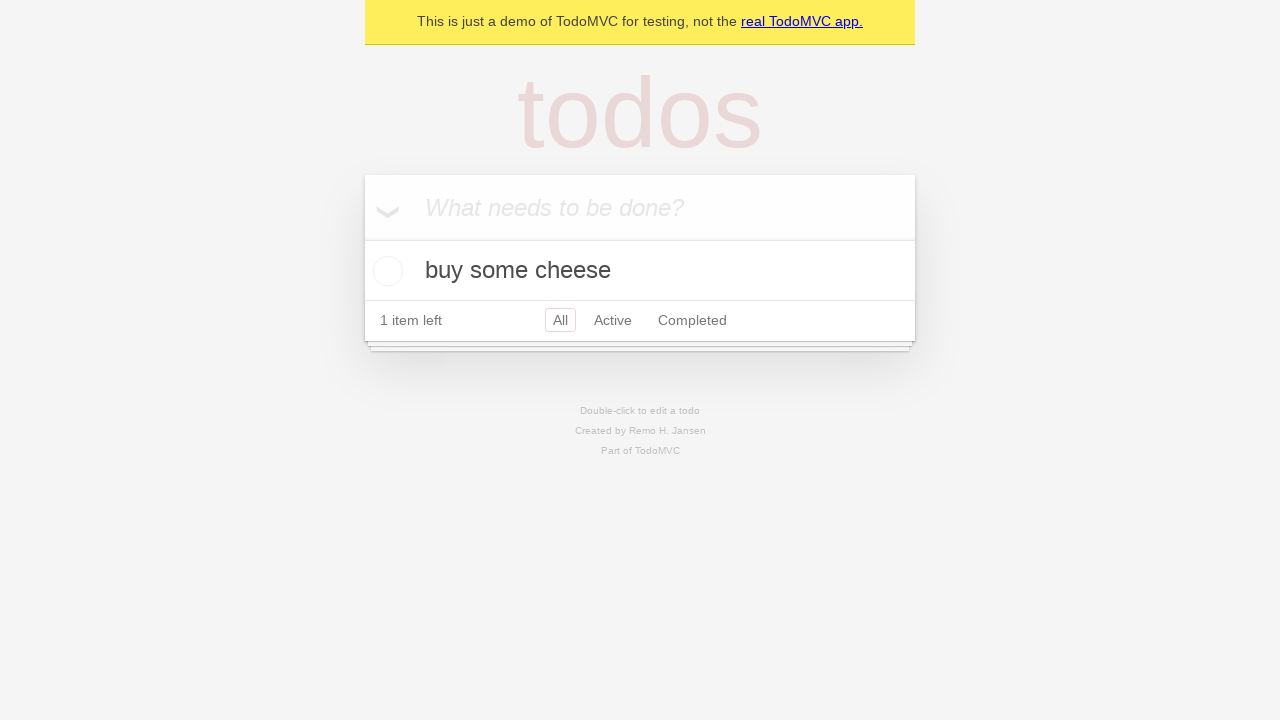

Filled todo input with 'feed the cat' on internal:attr=[placeholder="What needs to be done?"i]
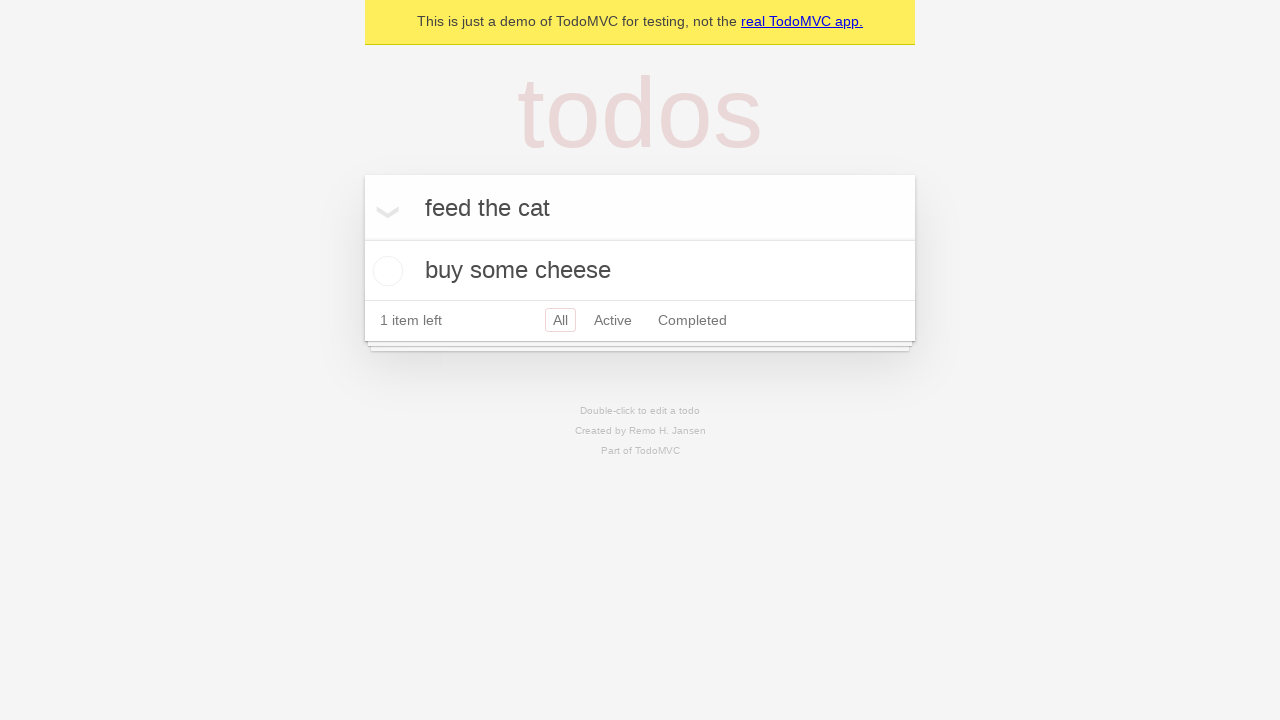

Pressed Enter to add second todo item on internal:attr=[placeholder="What needs to be done?"i]
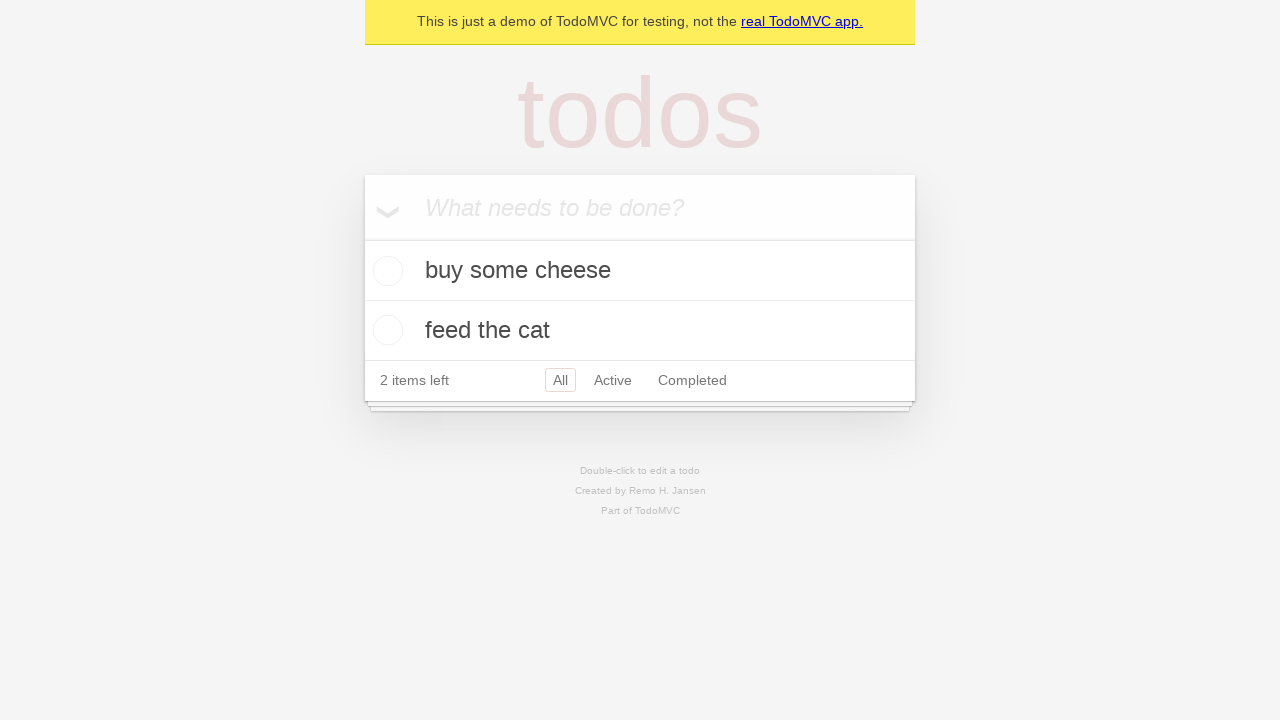

Filled todo input with 'book a doctors appointment' on internal:attr=[placeholder="What needs to be done?"i]
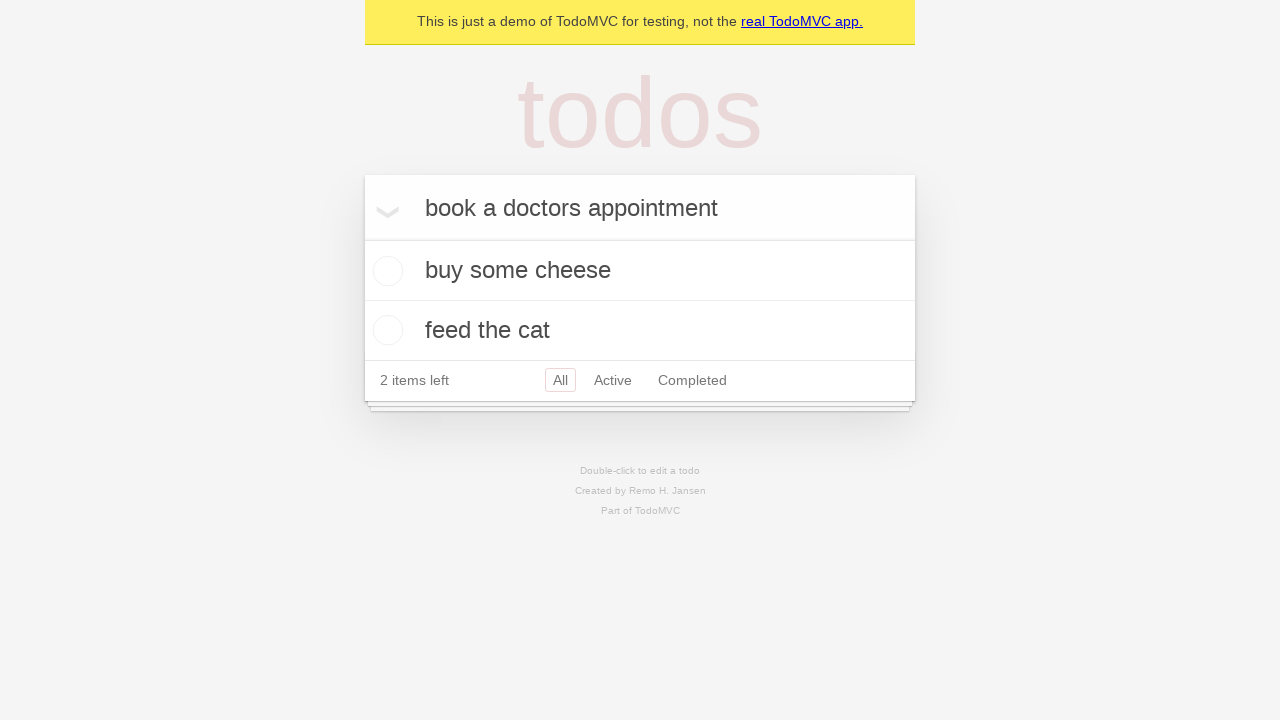

Pressed Enter to add third todo item on internal:attr=[placeholder="What needs to be done?"i]
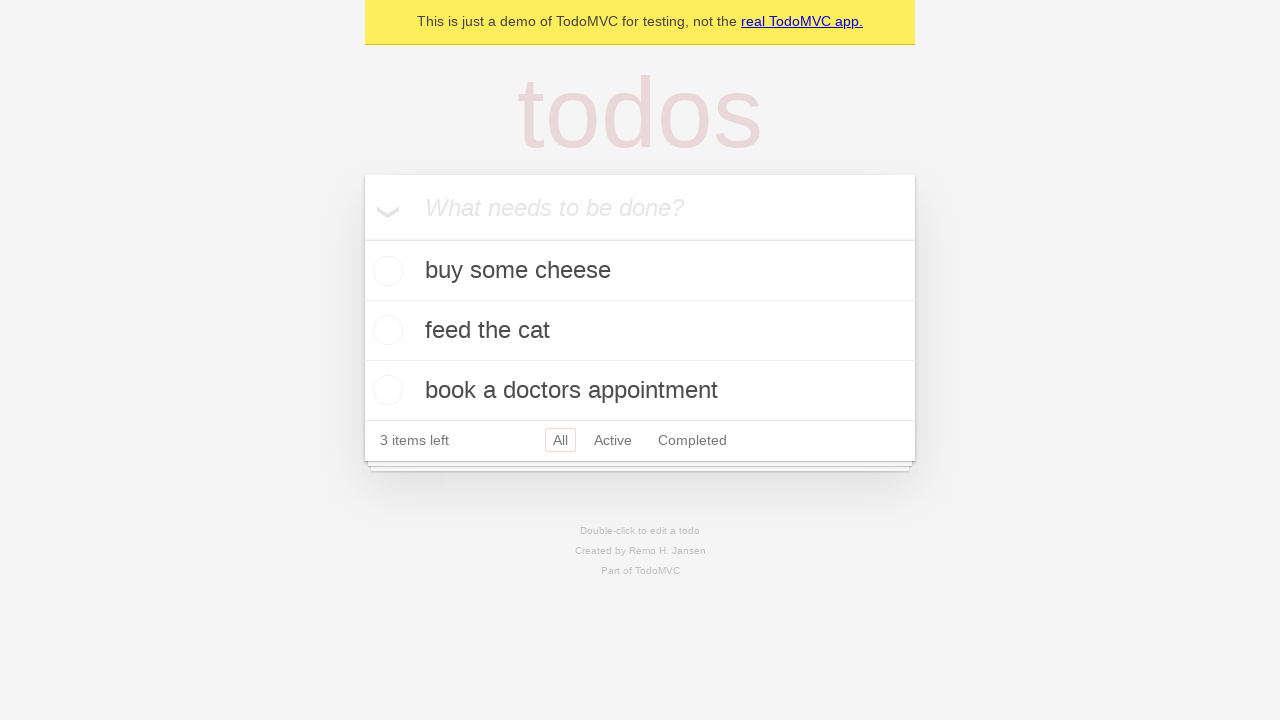

Checked the second todo item (marked as completed) at (385, 330) on internal:testid=[data-testid="todo-item"s] >> nth=1 >> internal:role=checkbox
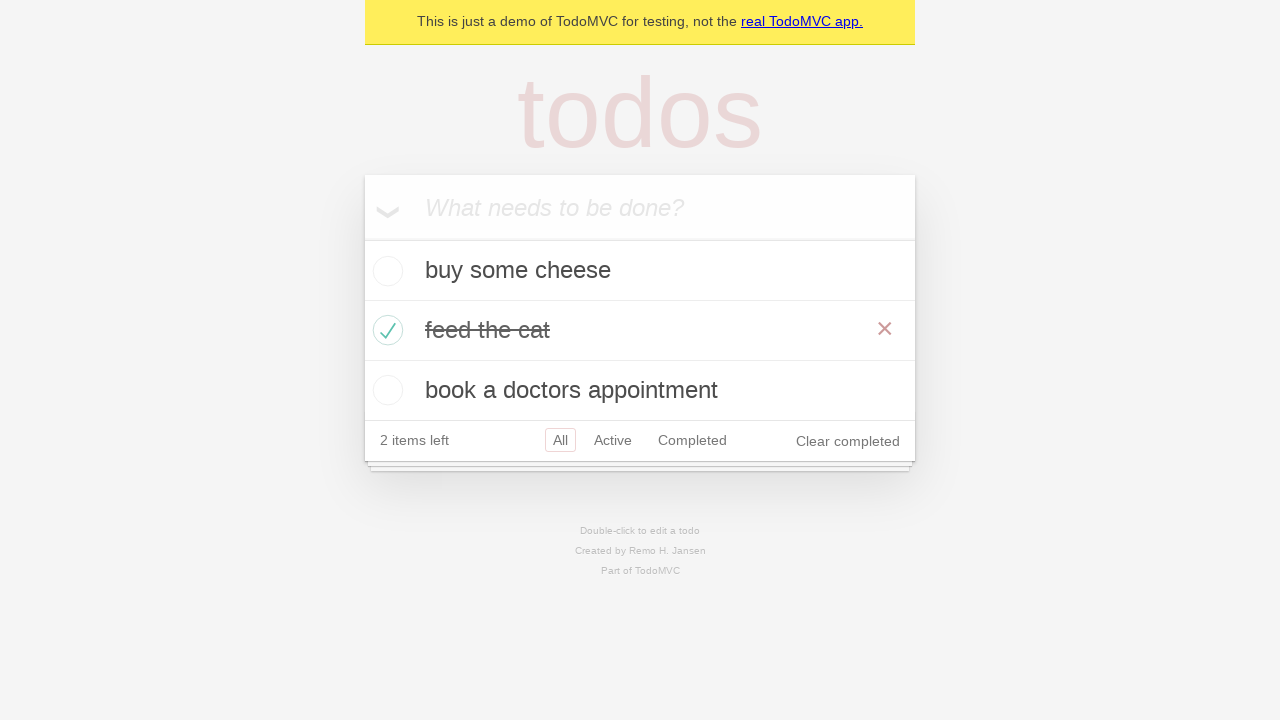

Clicked Clear completed button to remove completed items at (848, 441) on .clear-completed
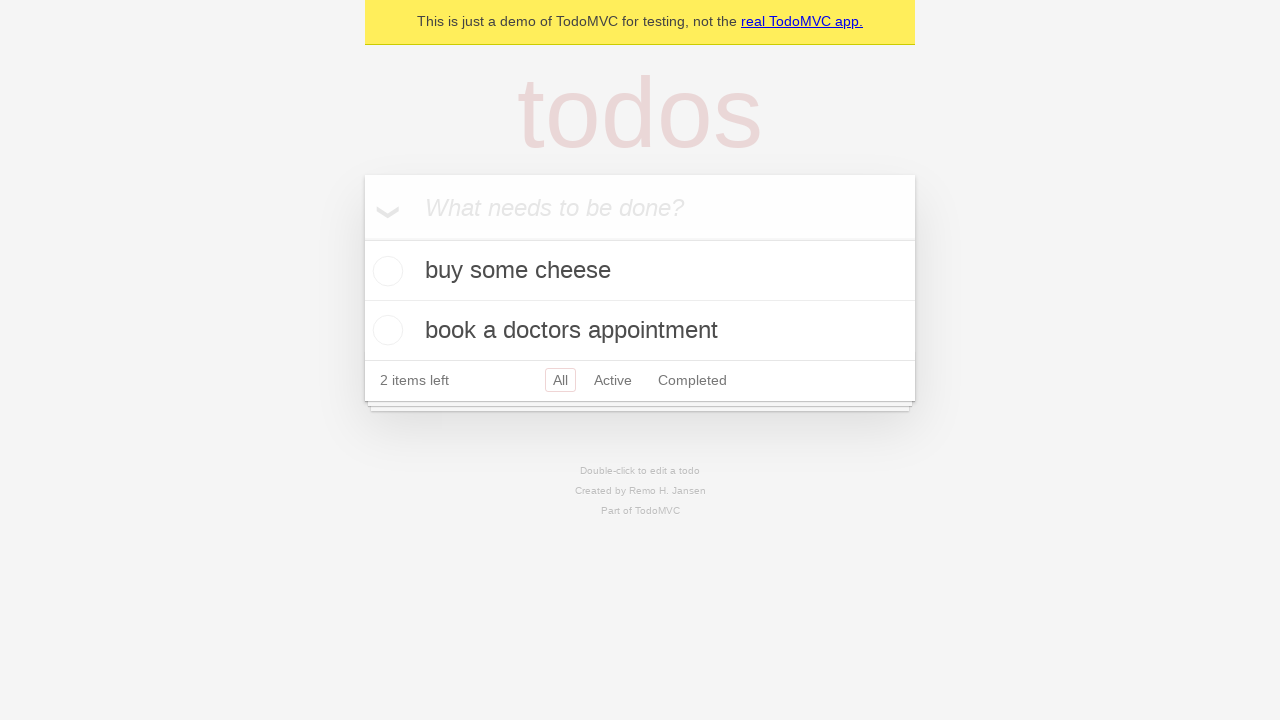

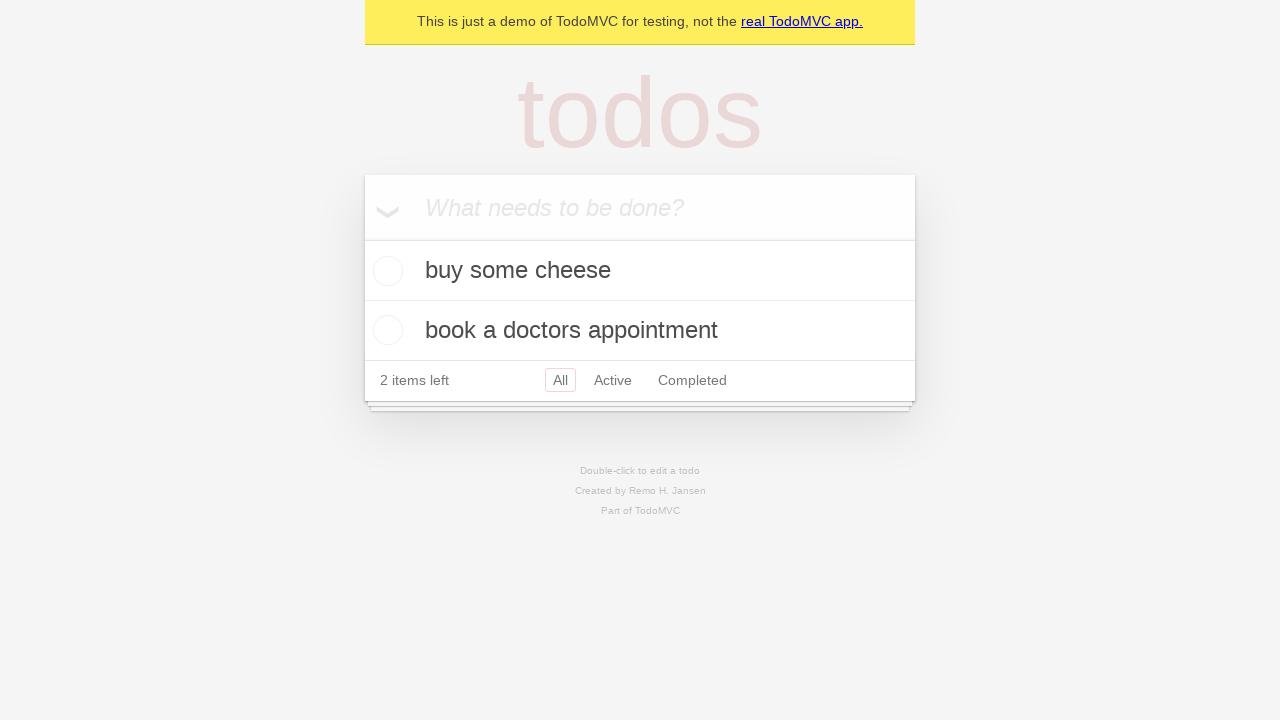